Tests dropdown functionality by selecting options from multiple dropdown menus

Starting URL: https://practice.expandtesting.com/dropdown

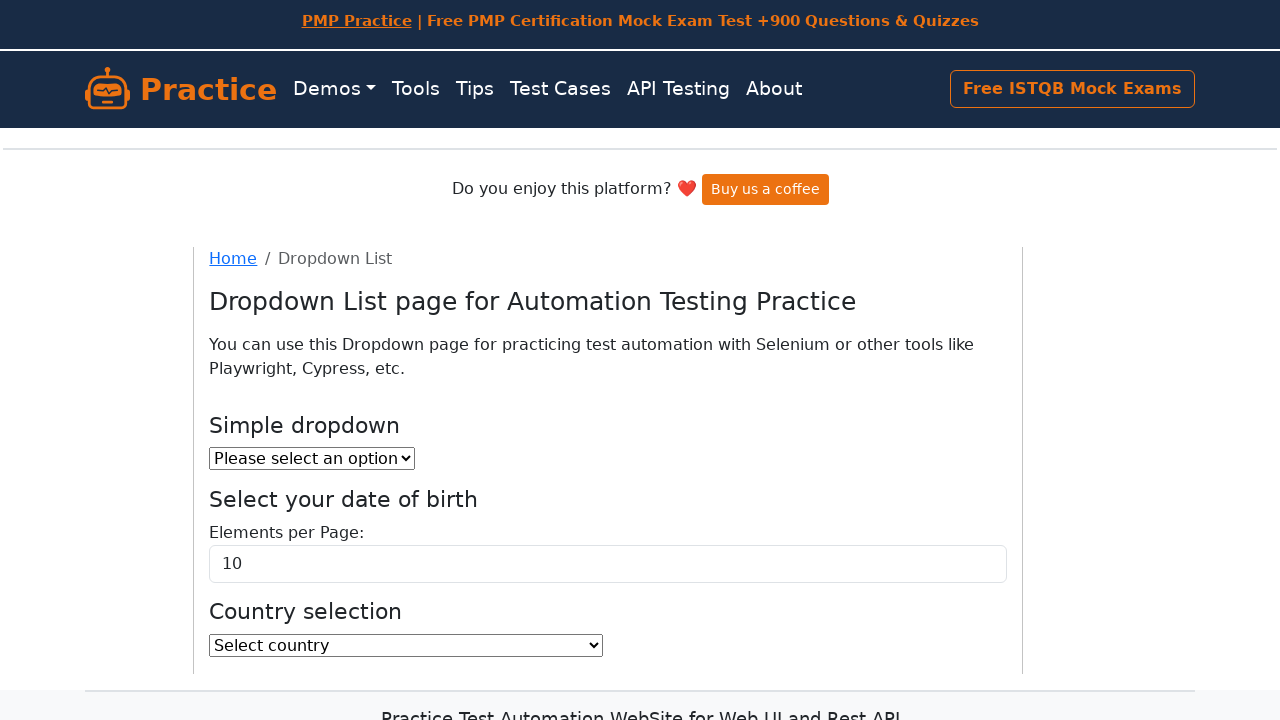

Selected option '1' from the first dropdown menu on #dropdown
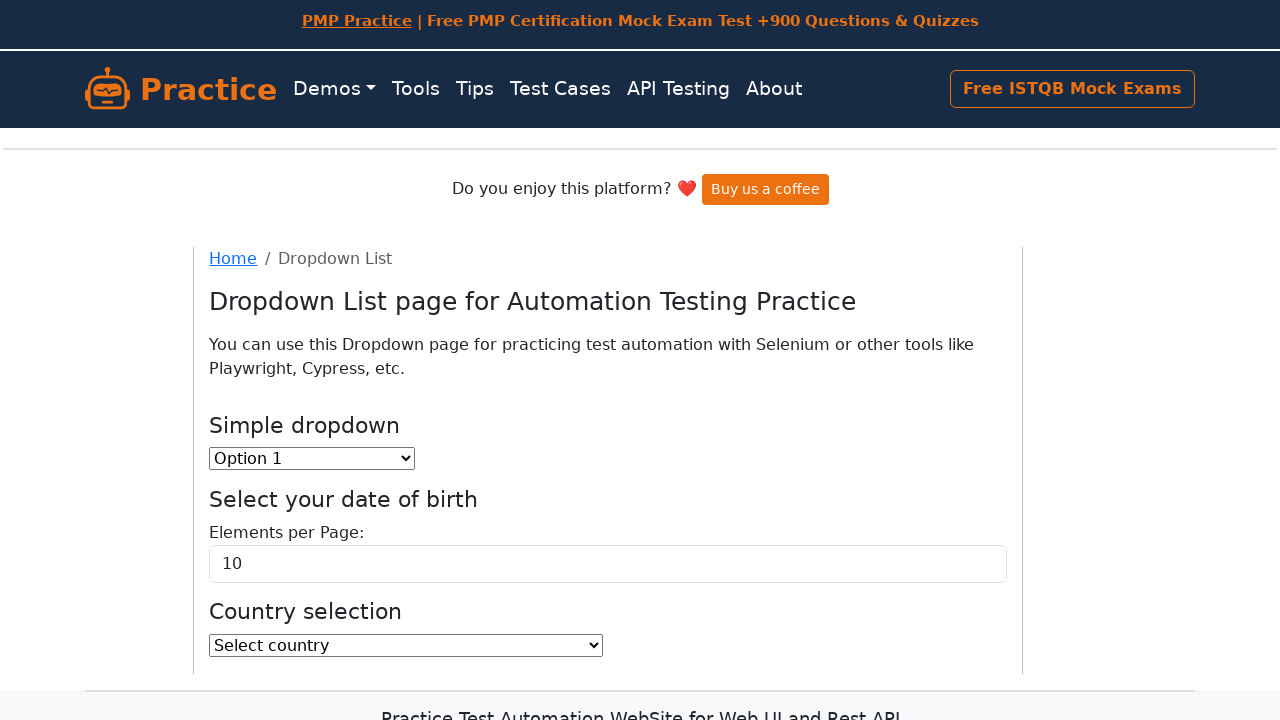

Selected option '10' from the form control dropdown on [class="form-control"]
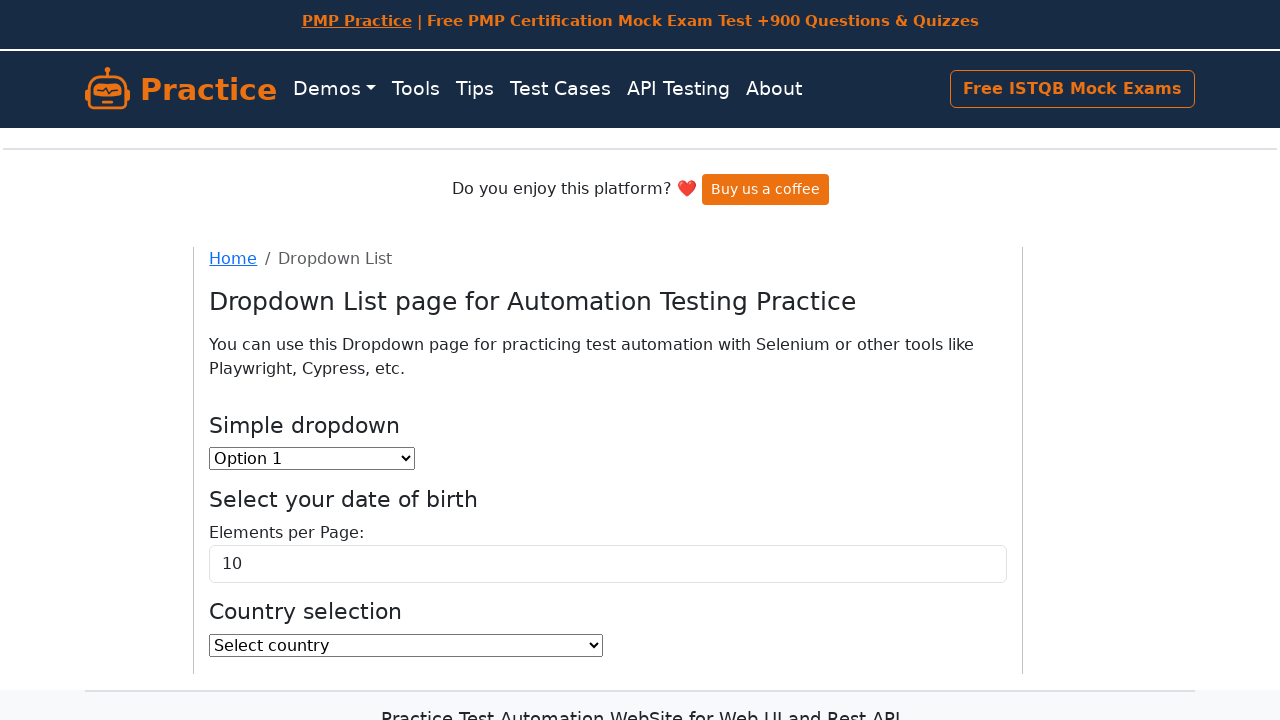

Selected 'Australia' from the country dropdown on [id="country"]
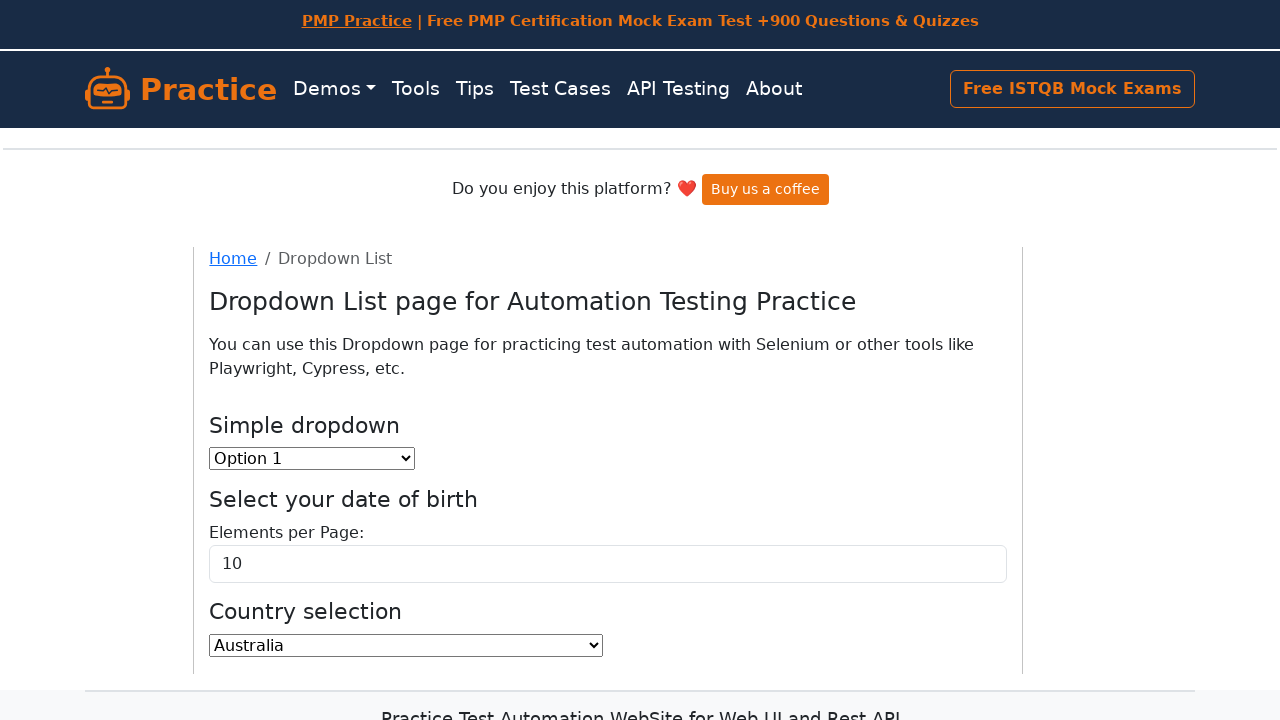

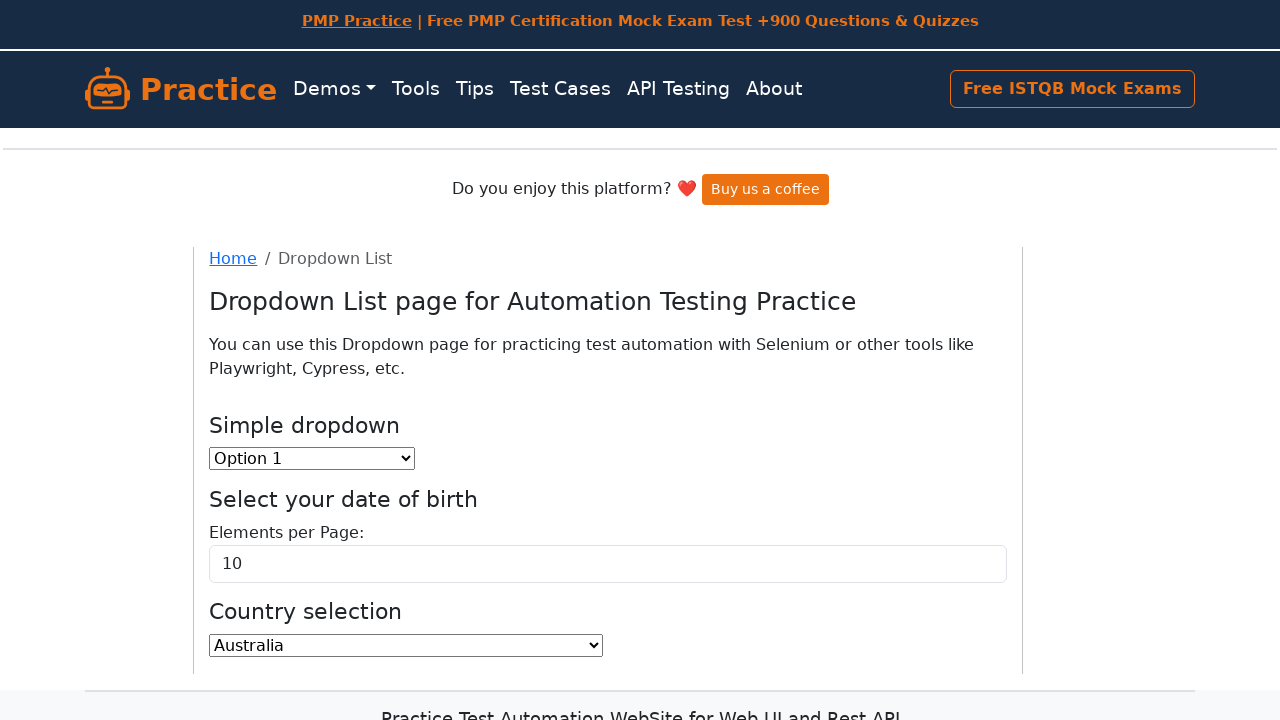